Navigates to Mars news page and verifies that news content elements are present and loaded

Starting URL: https://data-class-mars.s3.amazonaws.com/Mars/index.html

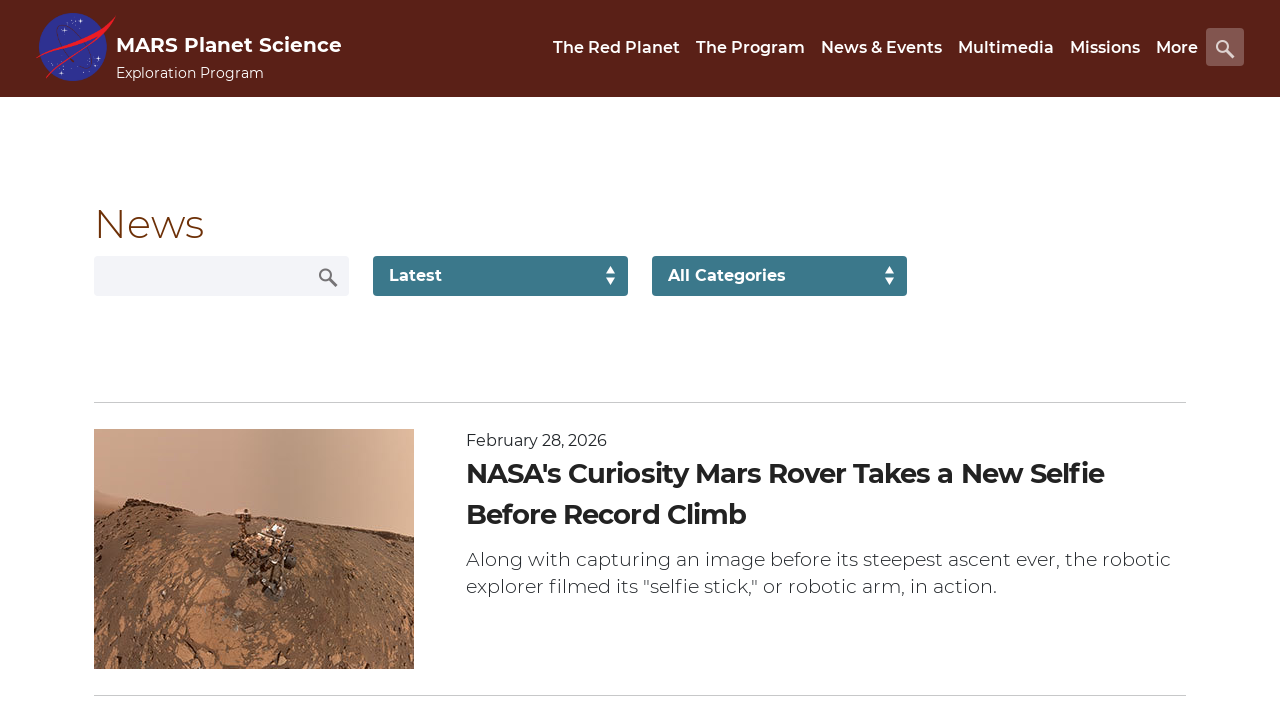

Navigated to Mars news page
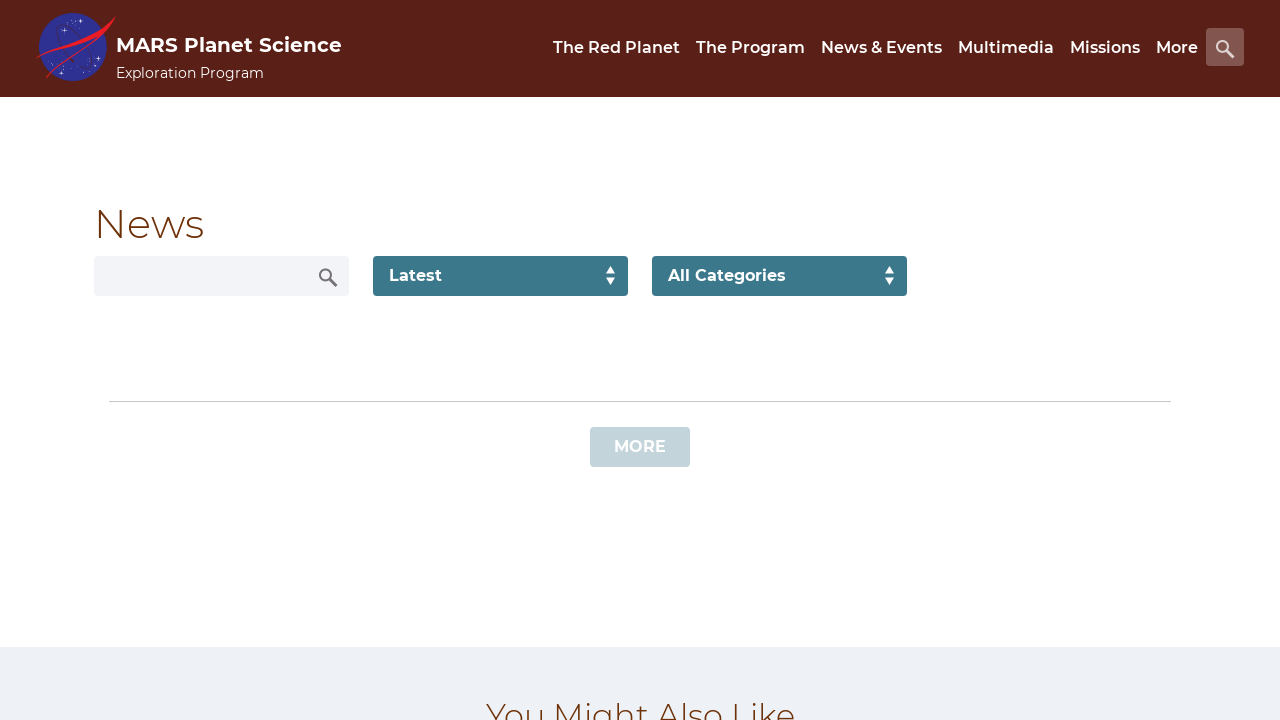

News content container loaded
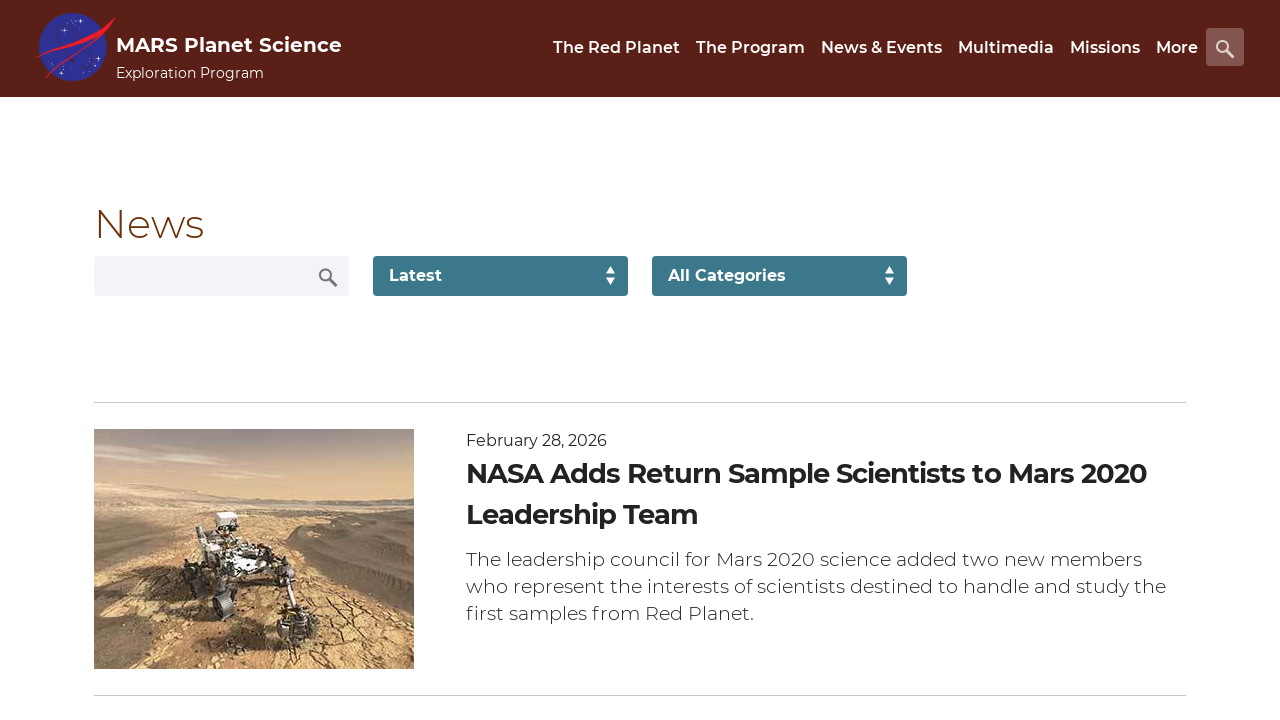

News title element found and loaded
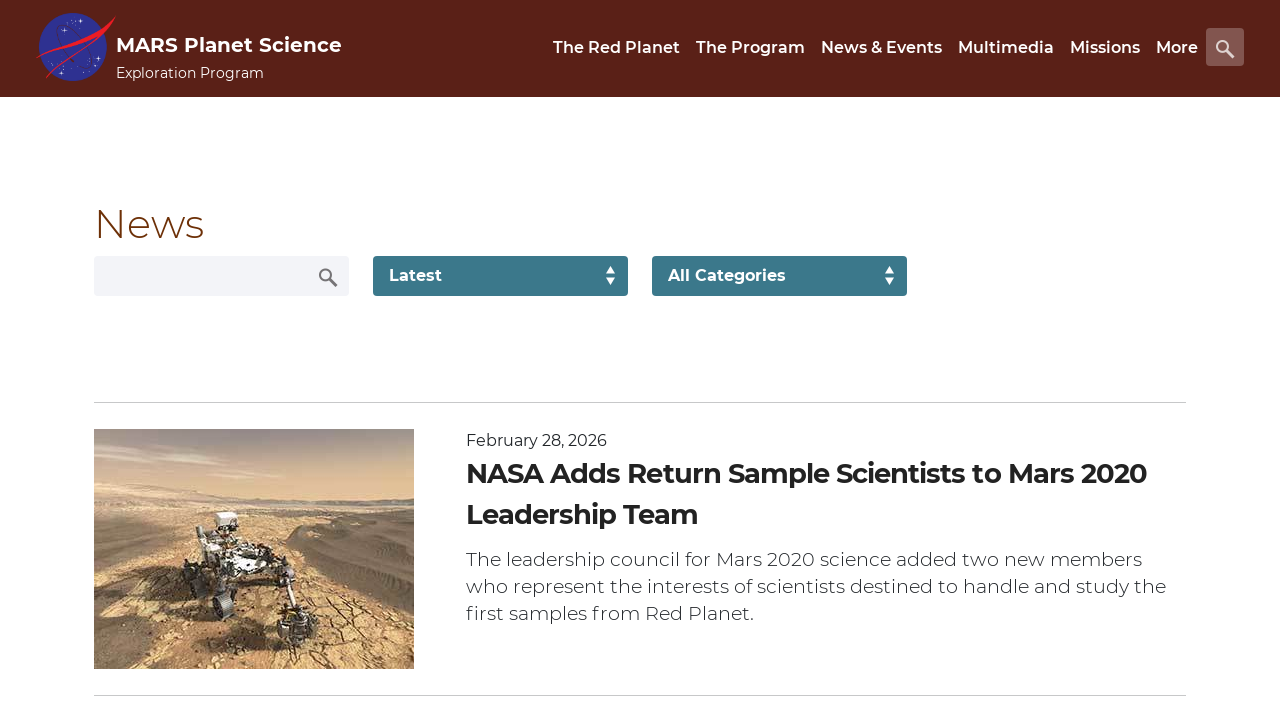

News article teaser body element found and loaded
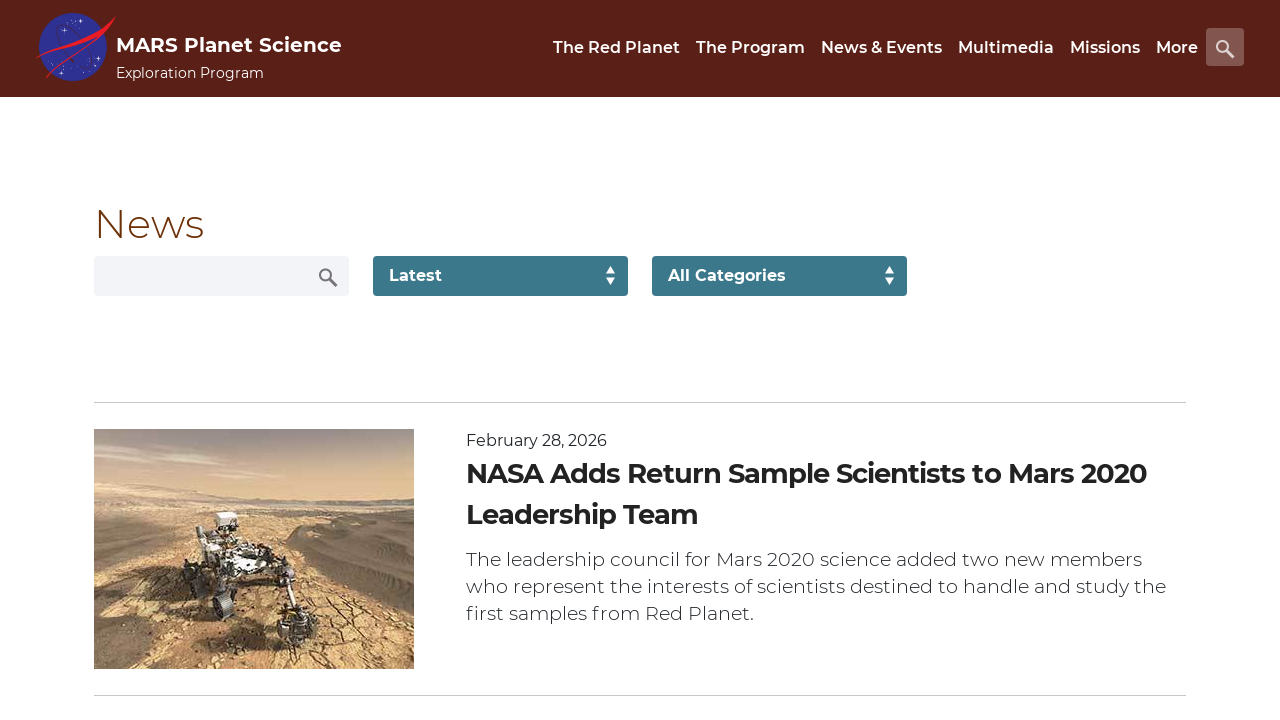

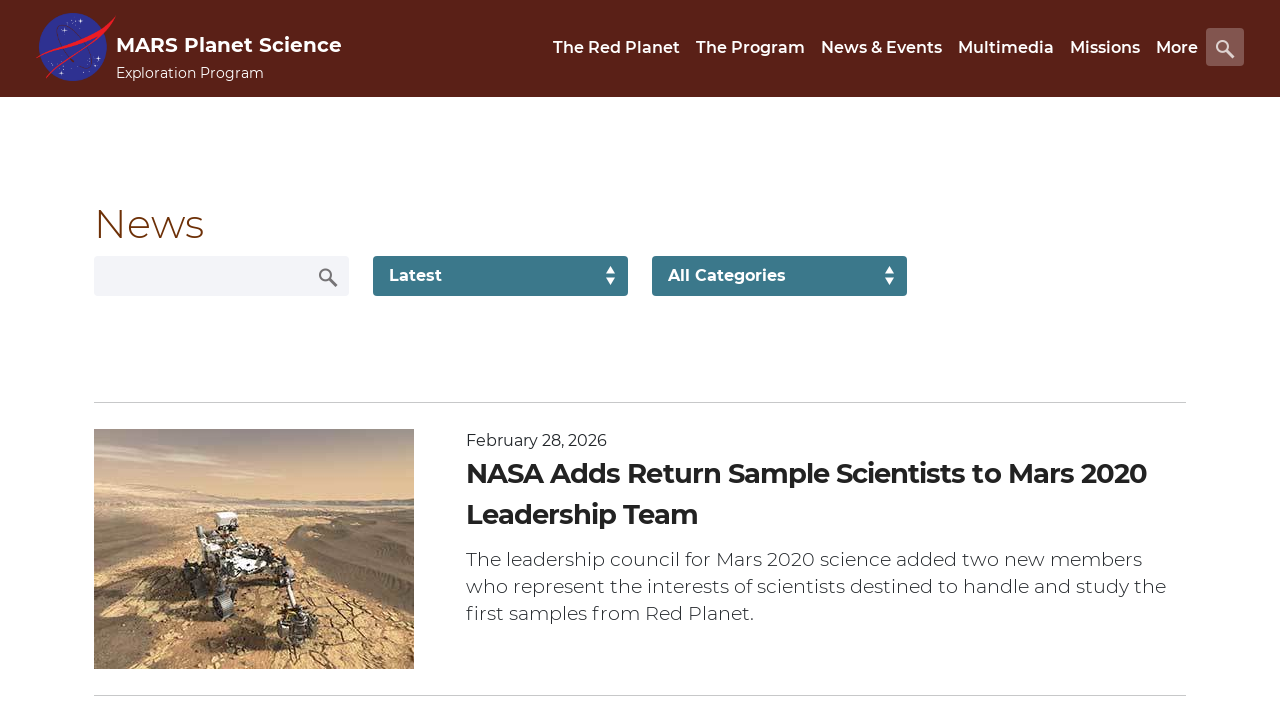